Tests adding todo items by filling the input field and pressing Enter, then verifying the items appear in the list

Starting URL: https://demo.playwright.dev/todomvc

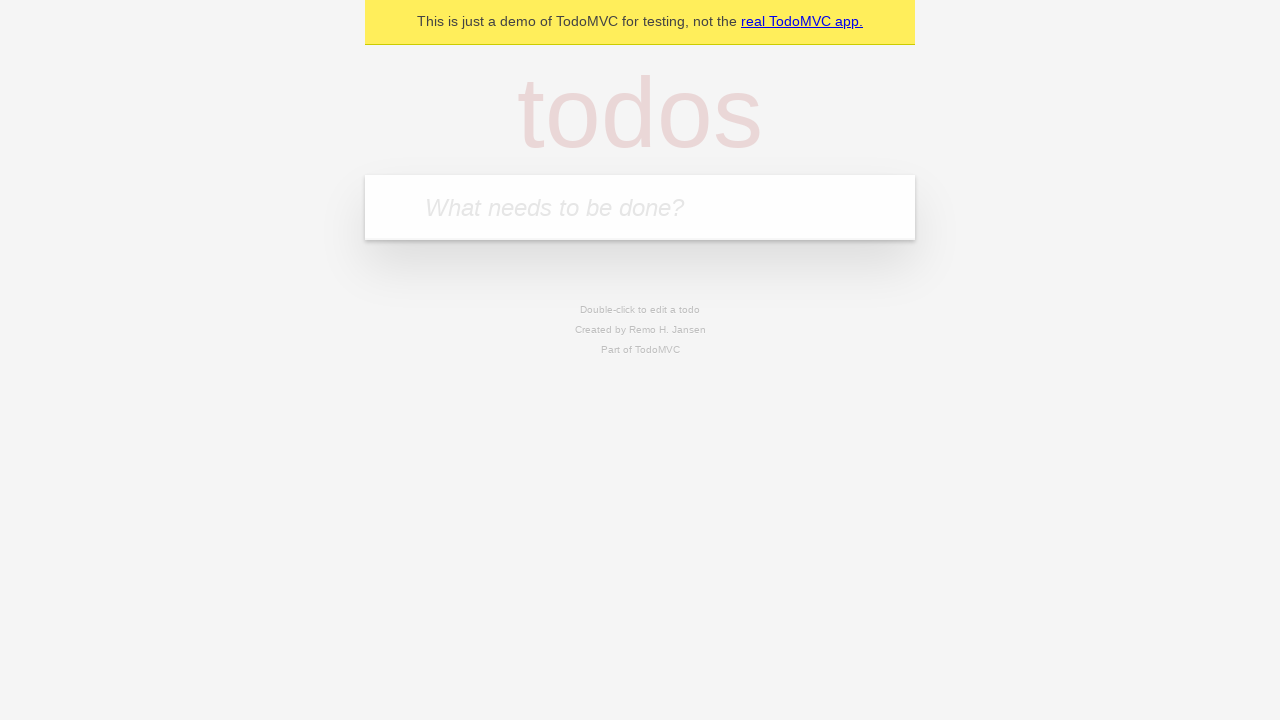

Filled todo input with 'buy some cheese' on internal:attr=[placeholder="What needs to be done?"i]
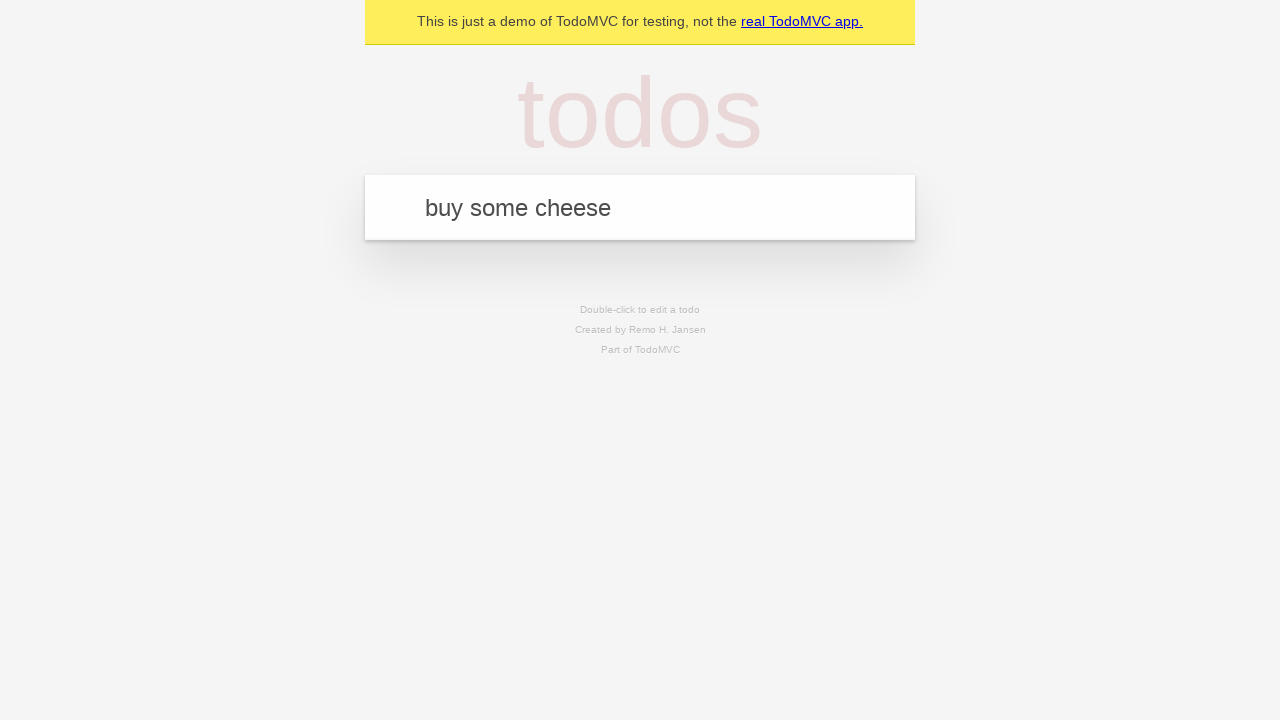

Pressed Enter to add first todo item on internal:attr=[placeholder="What needs to be done?"i]
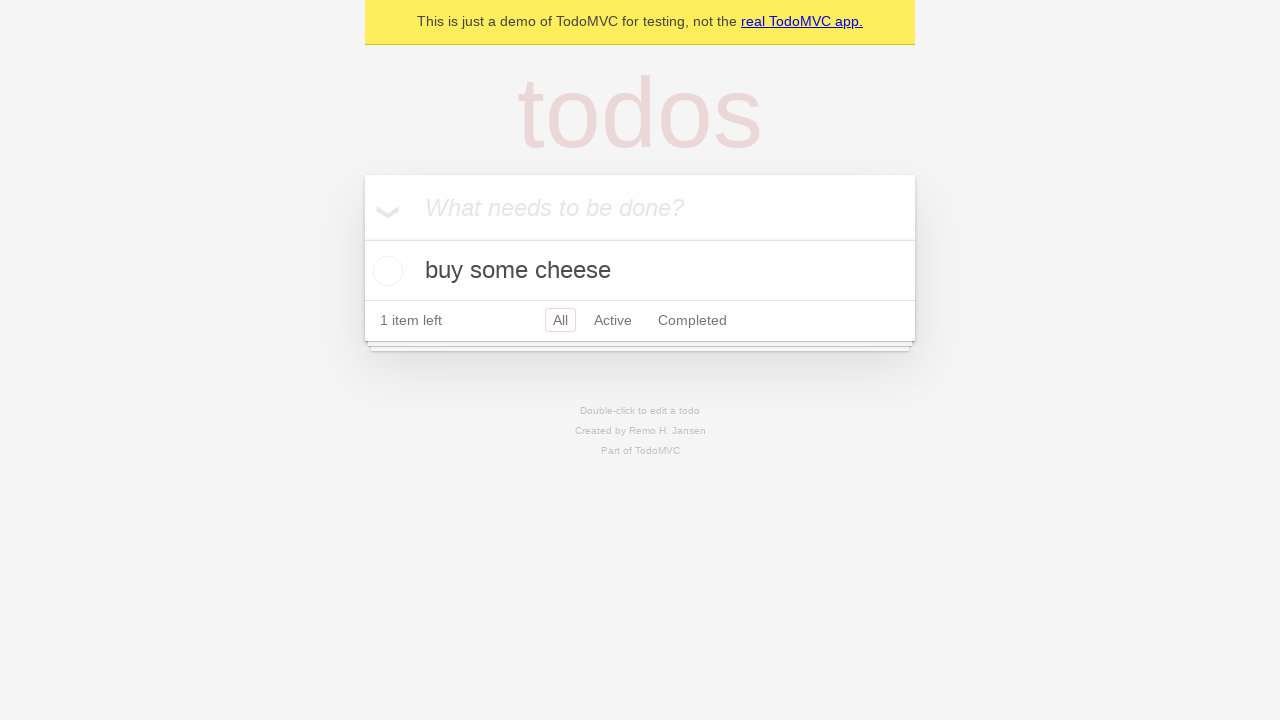

Verified first todo item appeared in the list
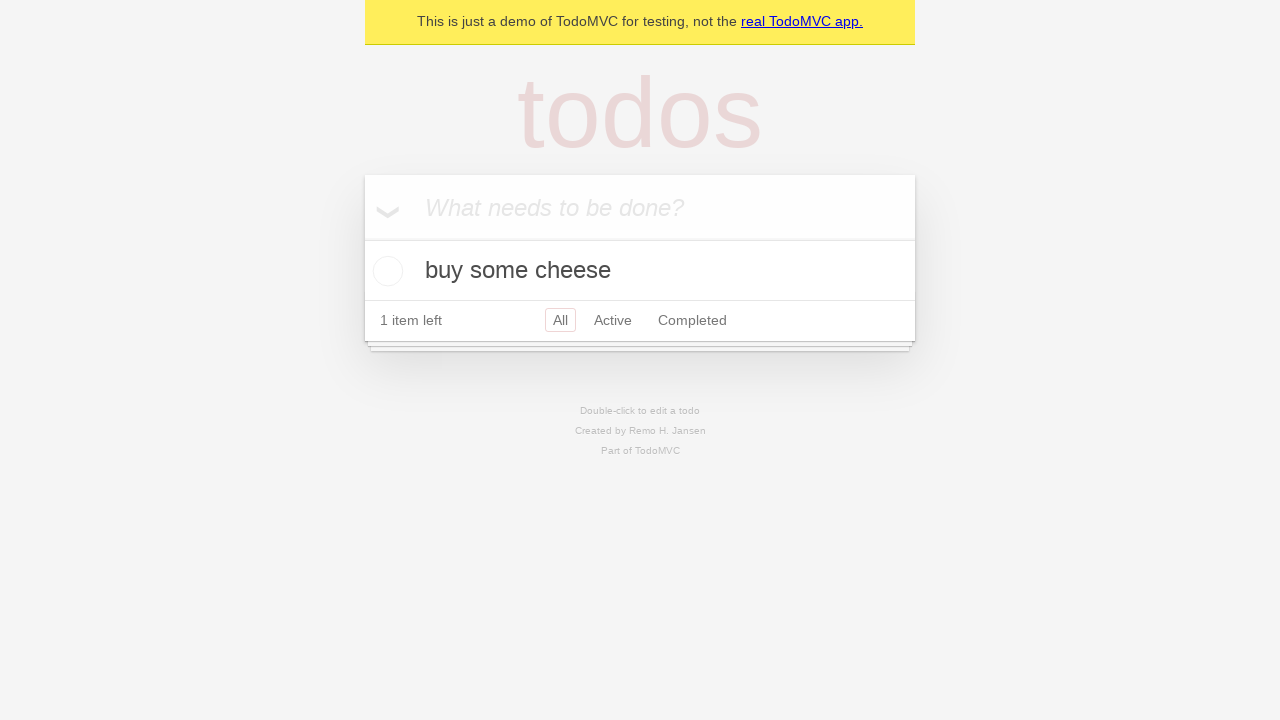

Filled todo input with 'feed the cat' on internal:attr=[placeholder="What needs to be done?"i]
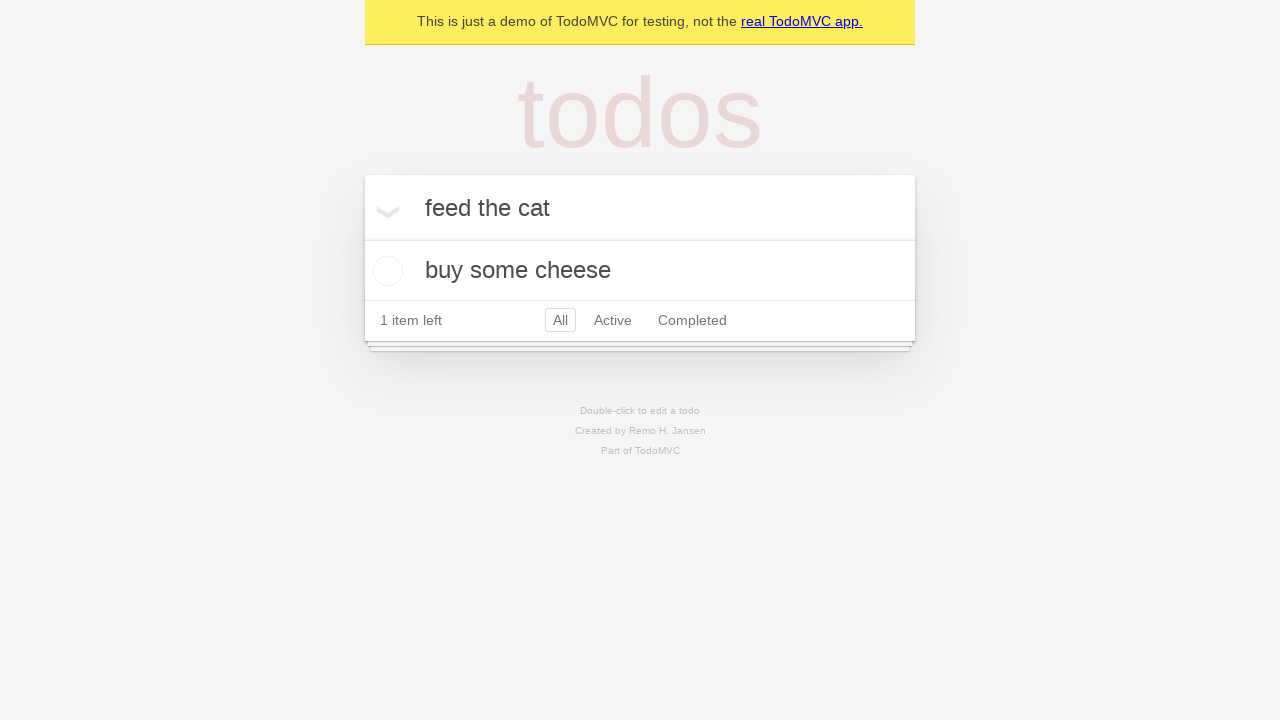

Pressed Enter to add second todo item on internal:attr=[placeholder="What needs to be done?"i]
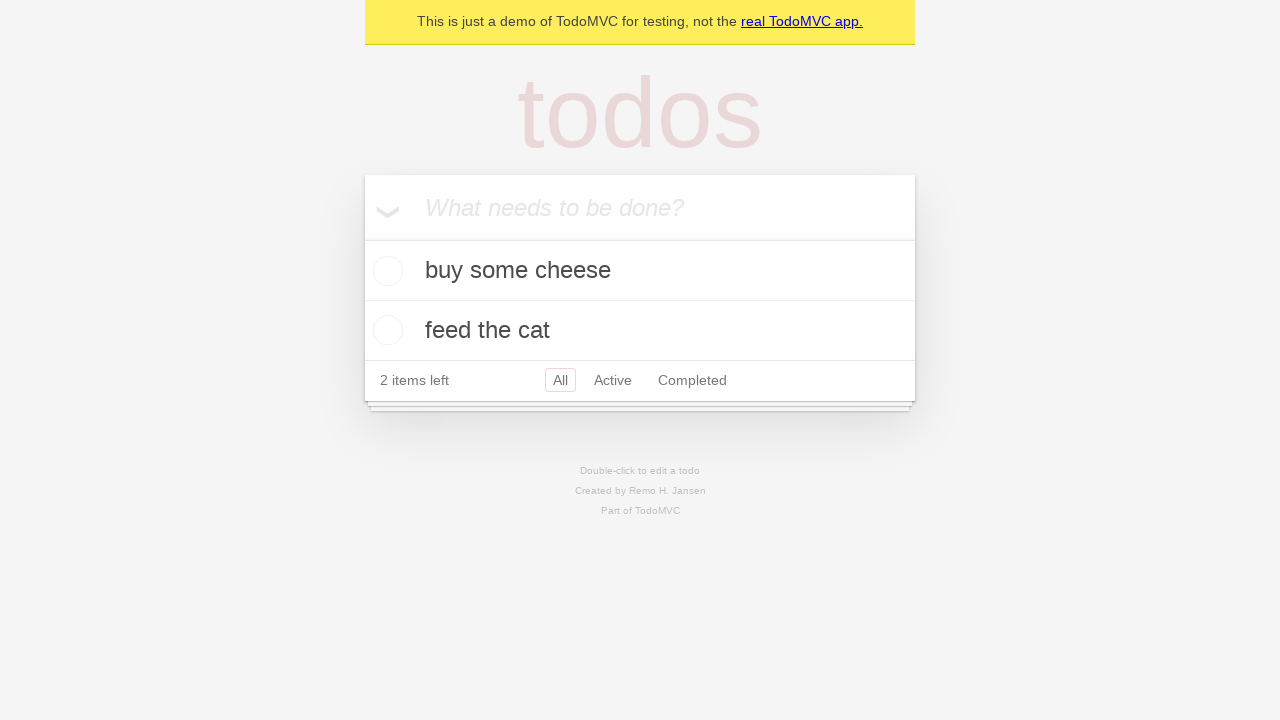

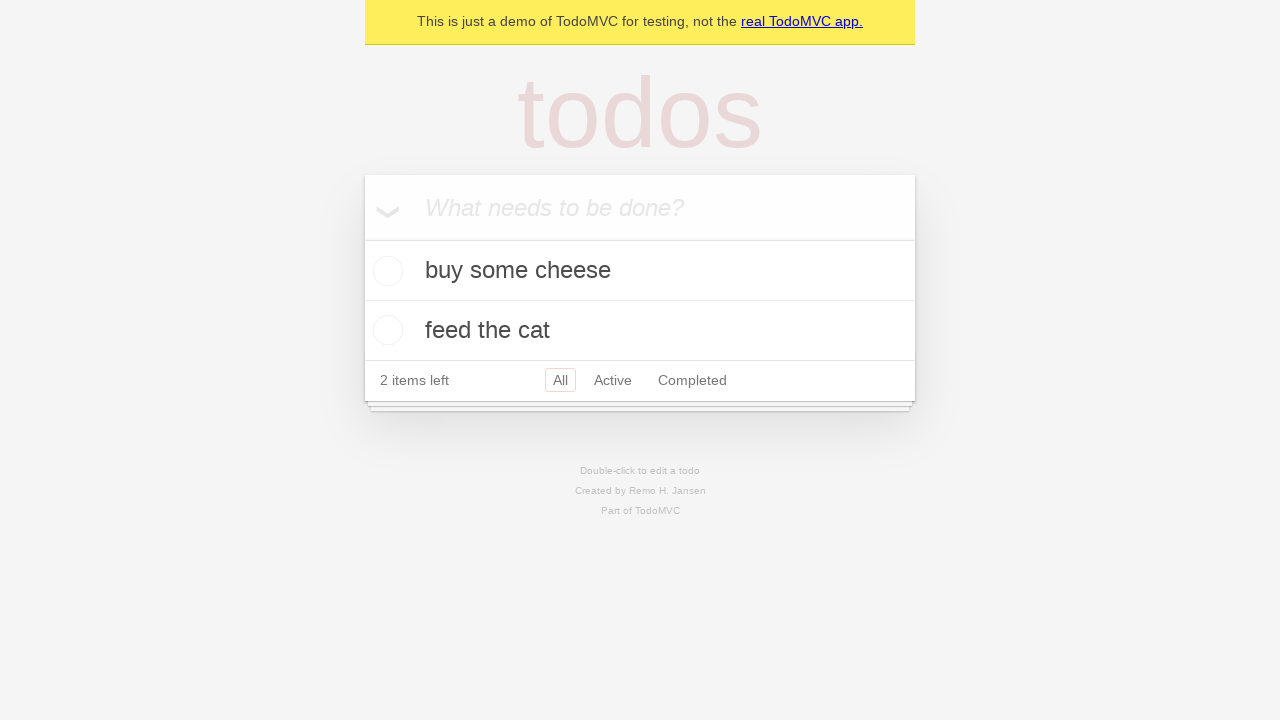